Tests dropdown menu functionality by clicking on the dropdown button and selecting the autocomplete option from the dropdown menu.

Starting URL: https://formy-project.herokuapp.com/dropdown

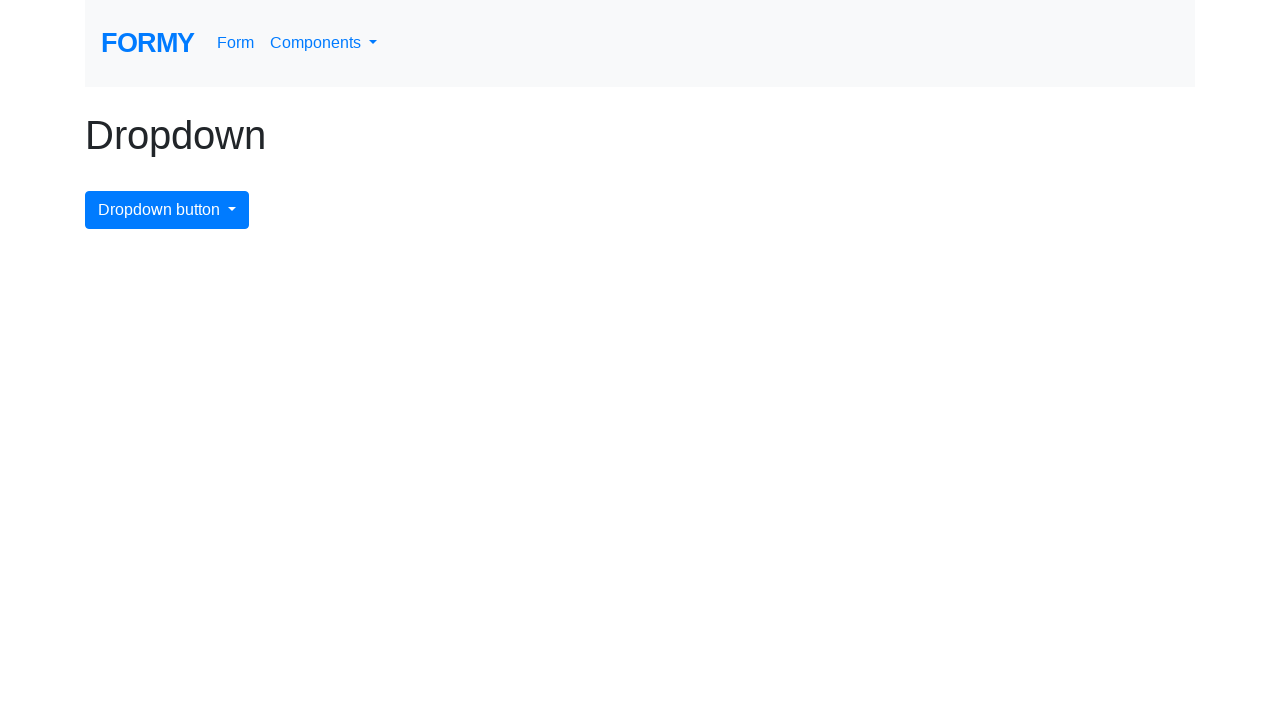

Clicked dropdown menu button at (167, 210) on #dropdownMenuButton
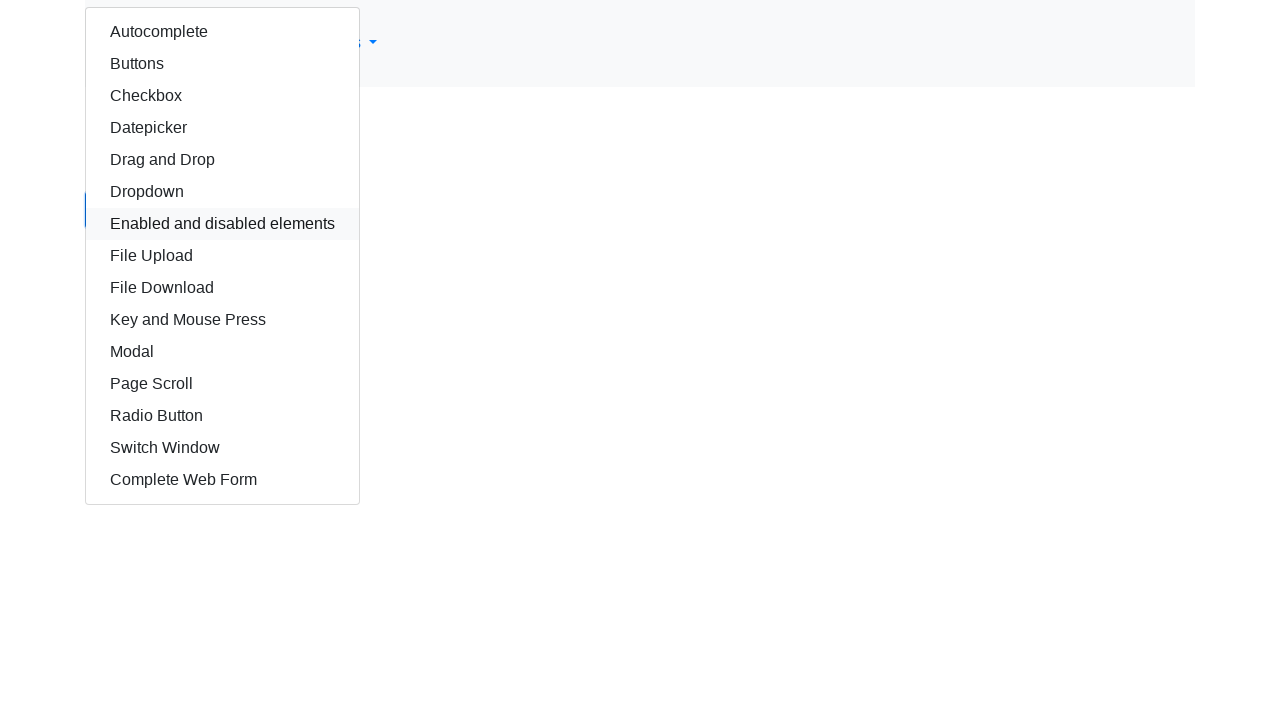

Autocomplete option loaded in dropdown menu
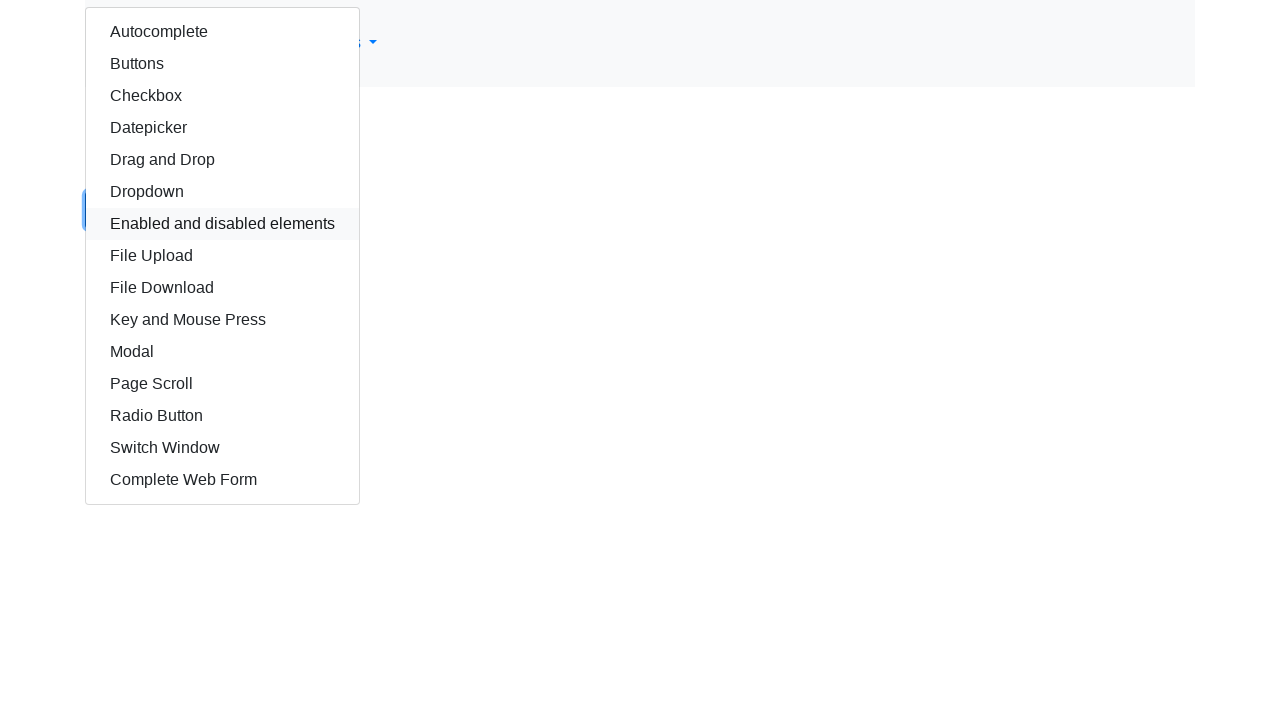

Selected autocomplete option from dropdown menu at (222, 32) on #autocomplete
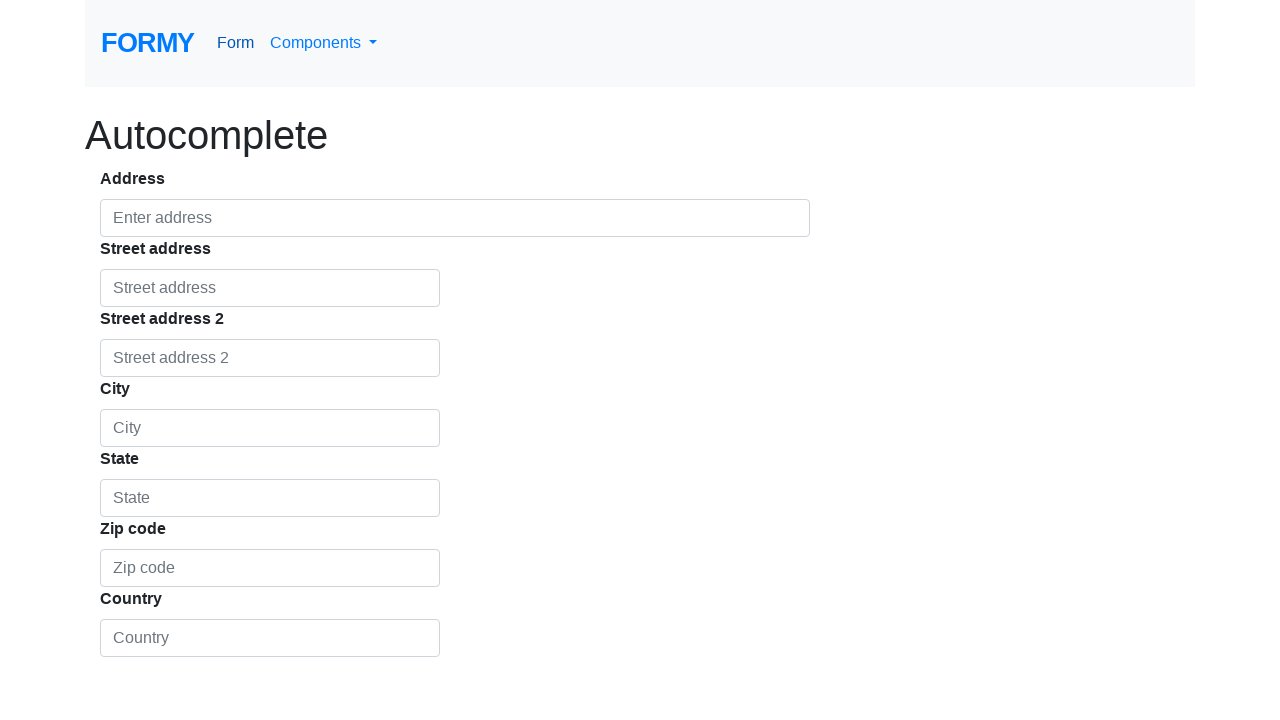

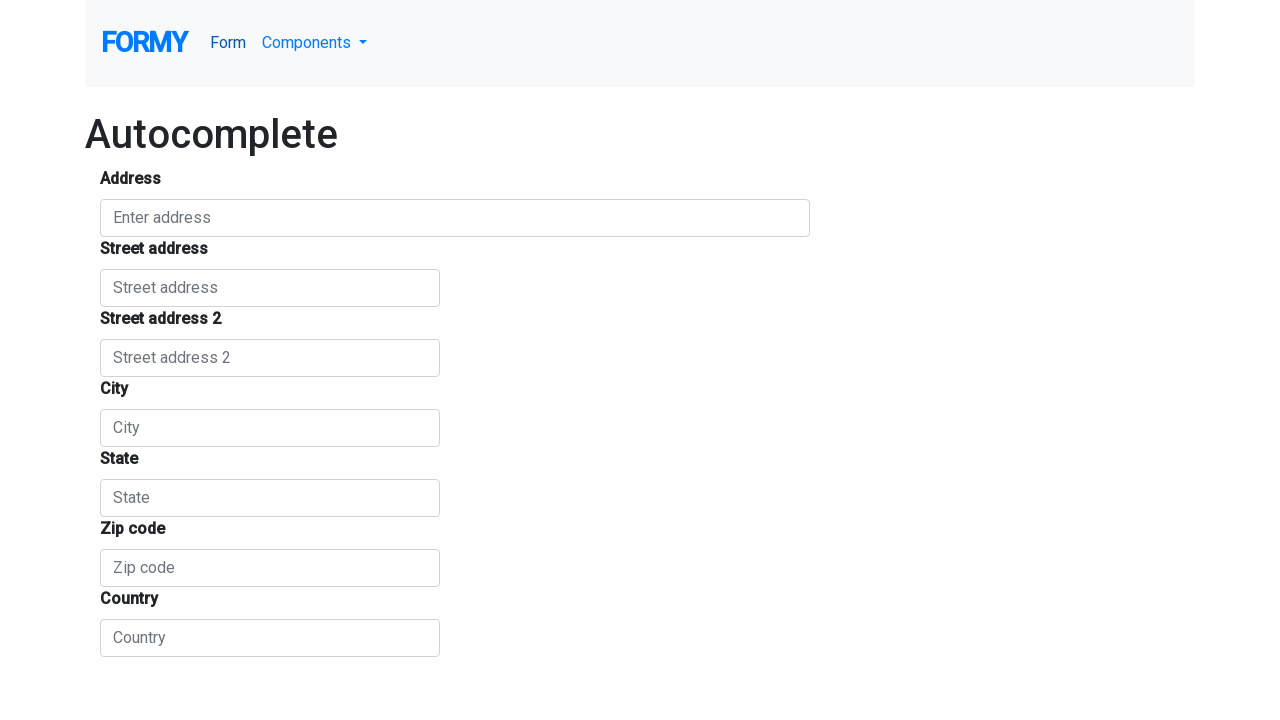